Tests dropdown selection functionality by selecting year, month, and day using different selection methods (by index, by value, and by visible text)

Starting URL: https://testcenter.techproeducation.com/index.php?page=dropdown

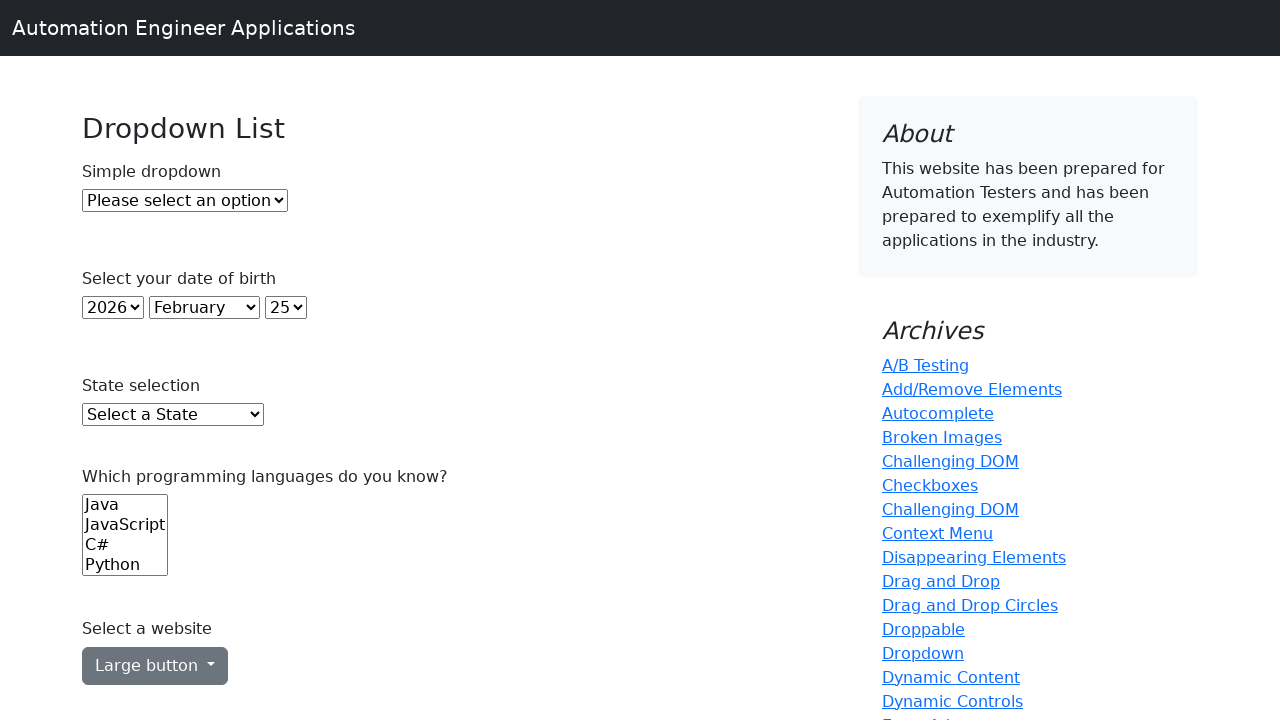

Selected year 2018 by index 5 from year dropdown on xpath=(//select)[2]
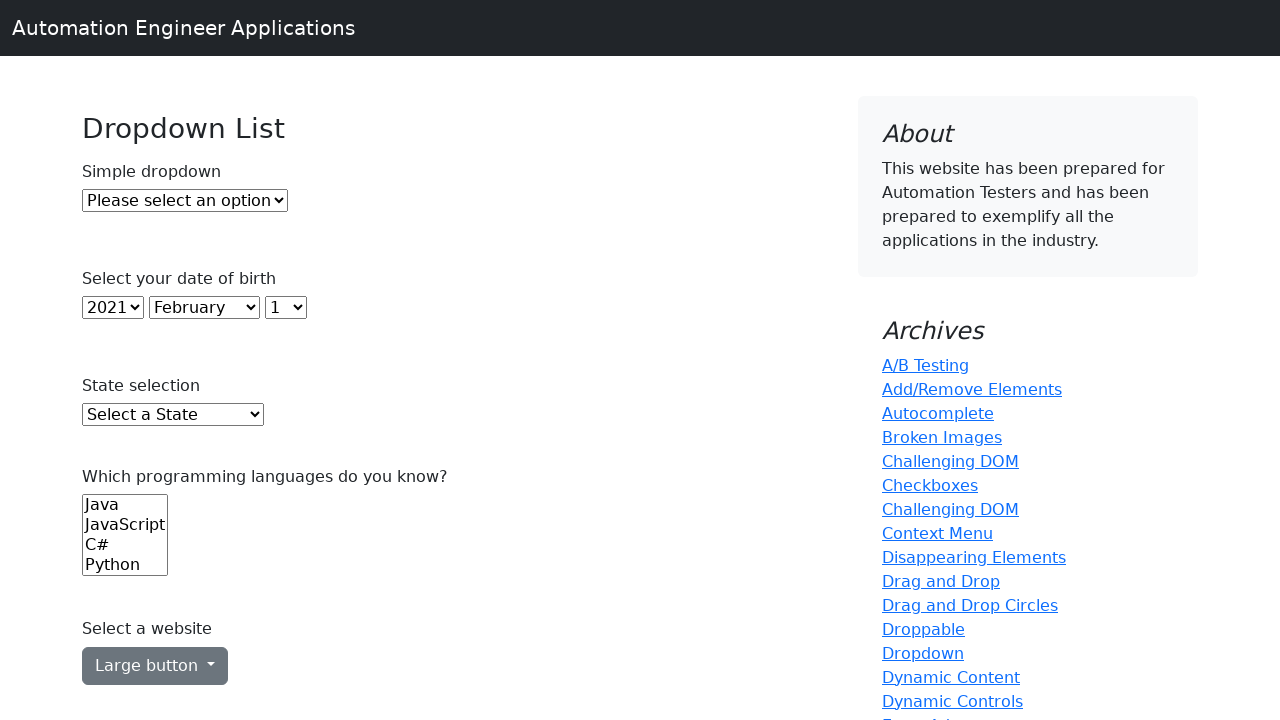

Selected month July (value 6) from month dropdown on xpath=(//select)[3]
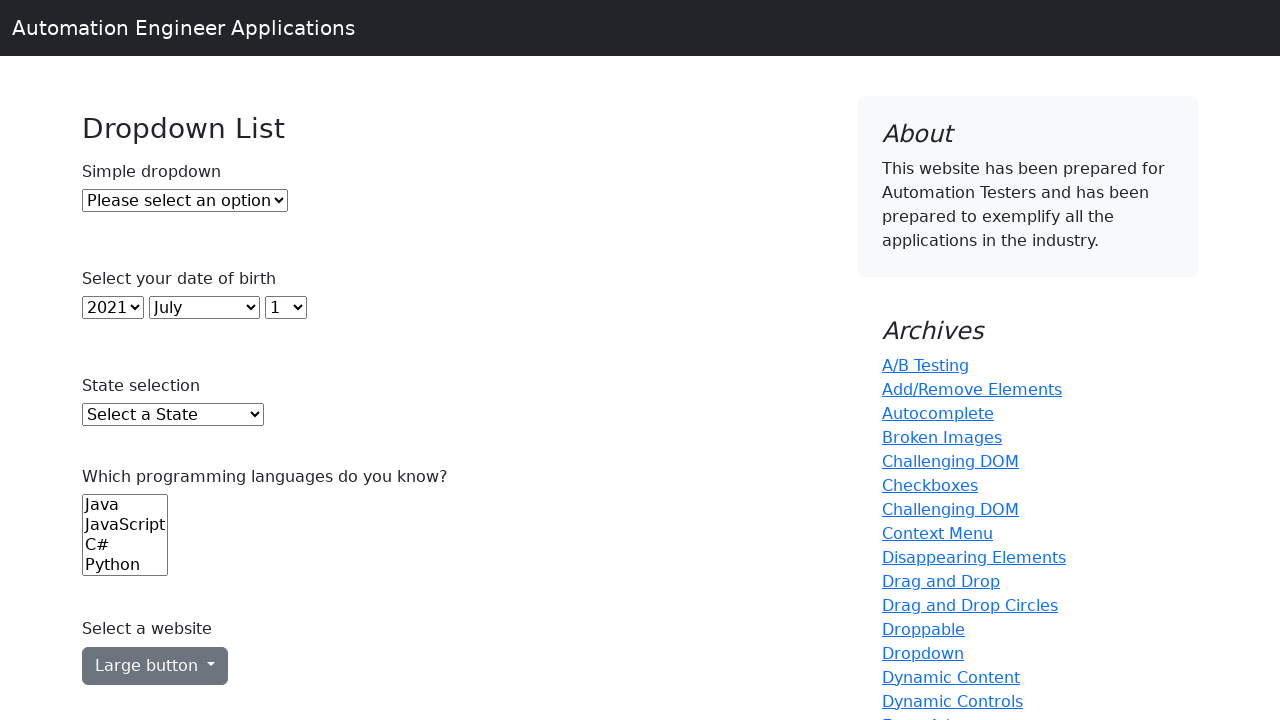

Selected day 15 by visible text from day dropdown on xpath=(//select)[4]
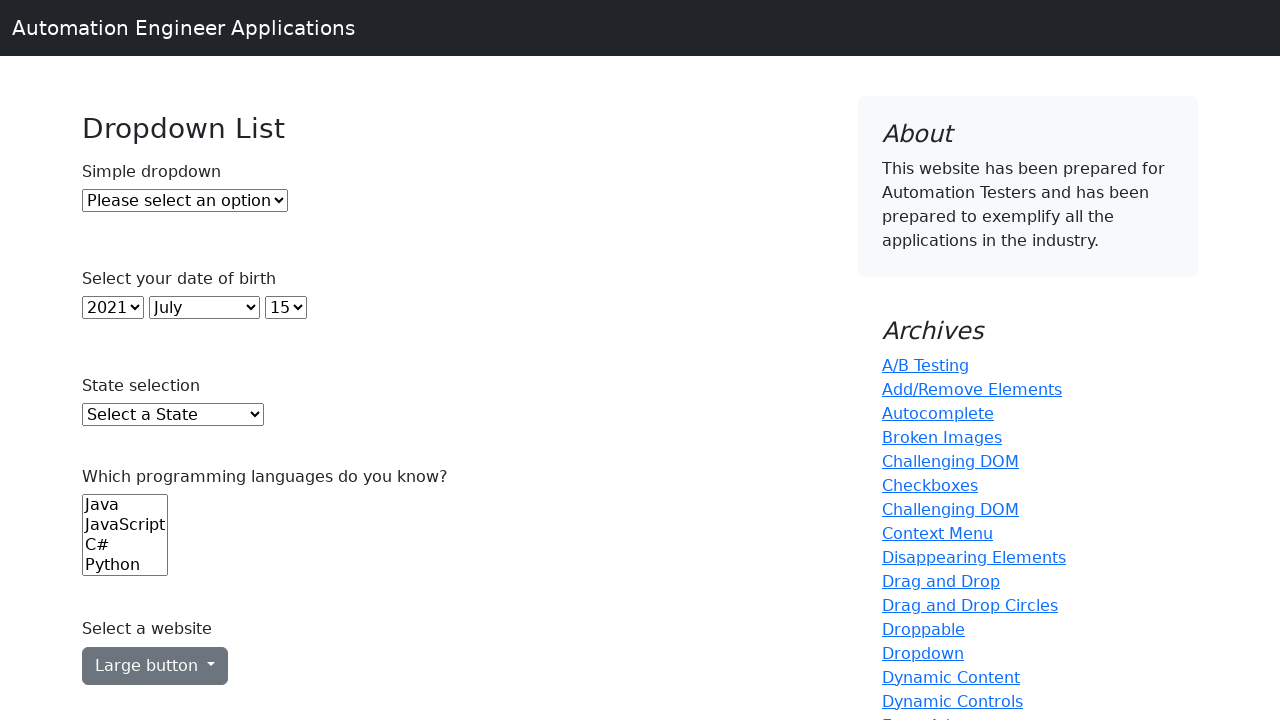

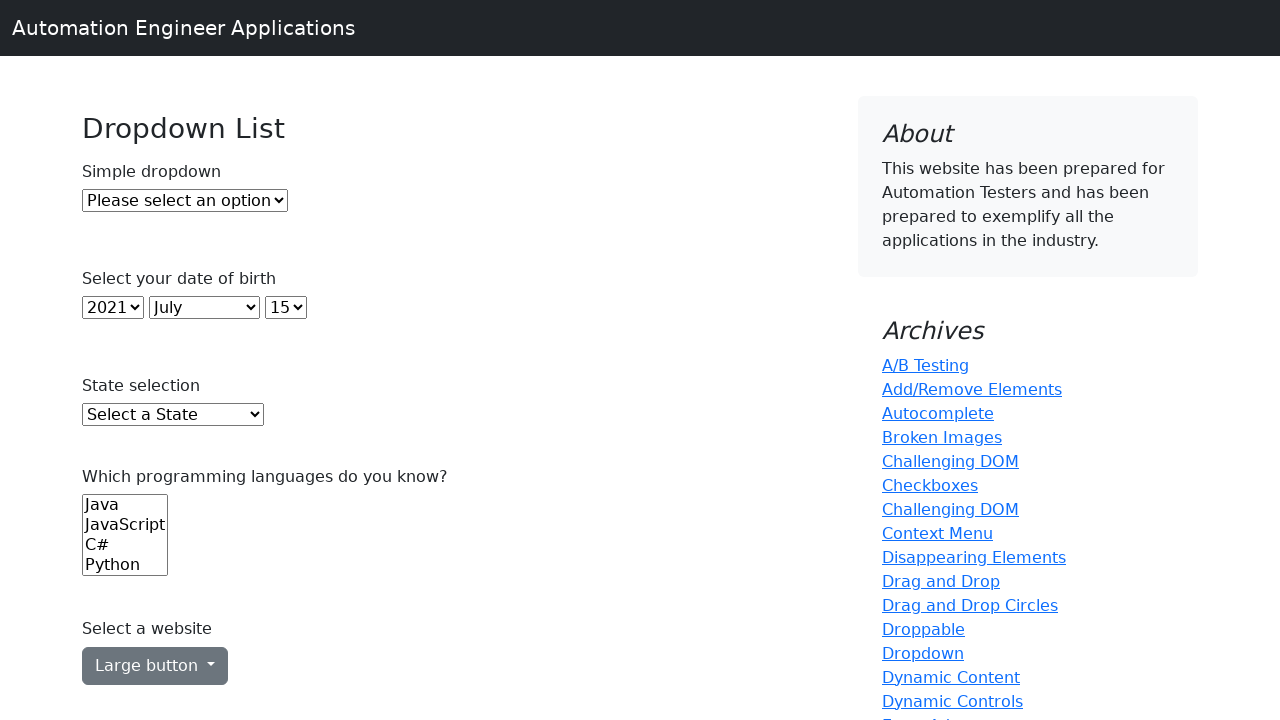